Tests that new todo items are appended to the bottom of the list and the counter shows correct count

Starting URL: https://demo.playwright.dev/todomvc

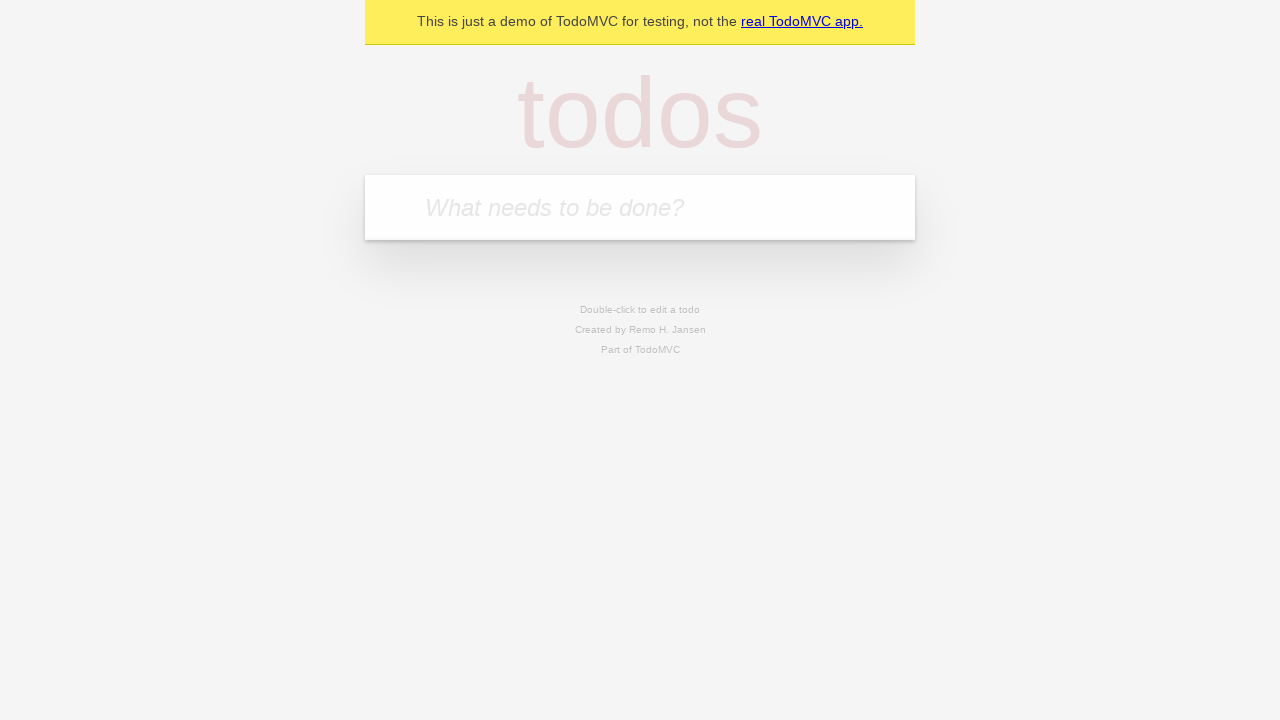

Located the 'What needs to be done?' input field
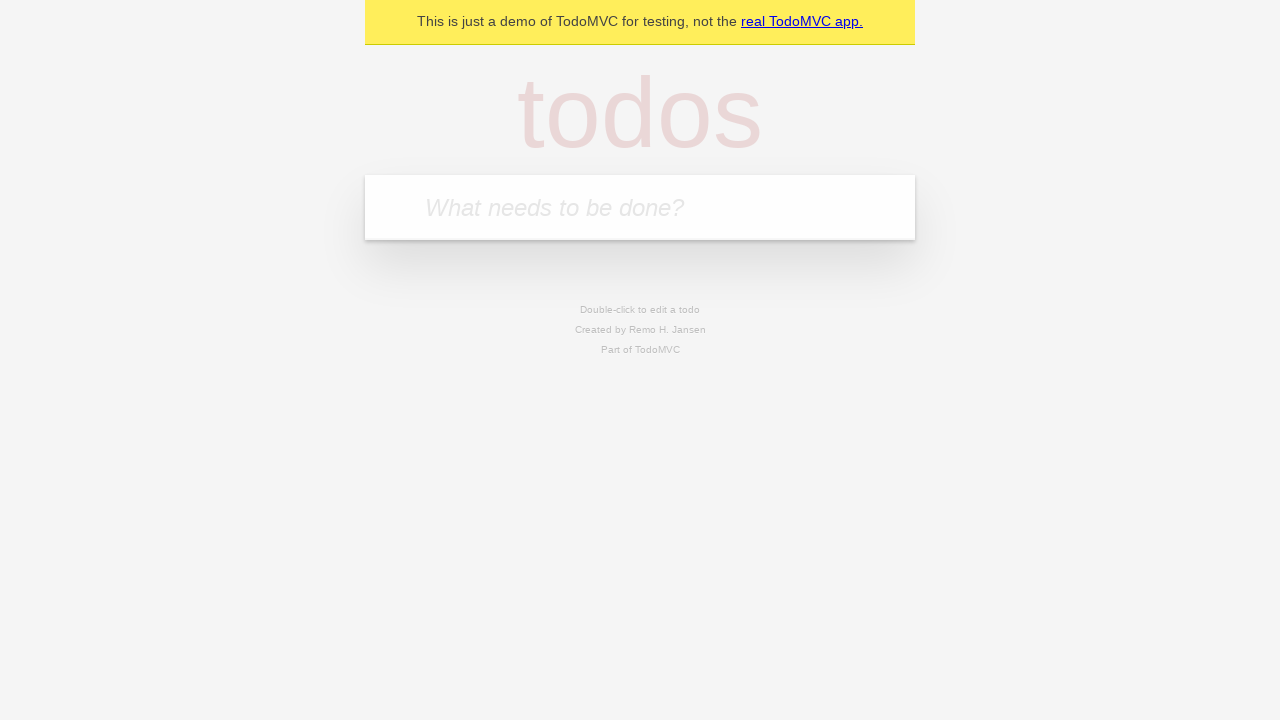

Filled input with 'buy some cheese' on internal:attr=[placeholder="What needs to be done?"i]
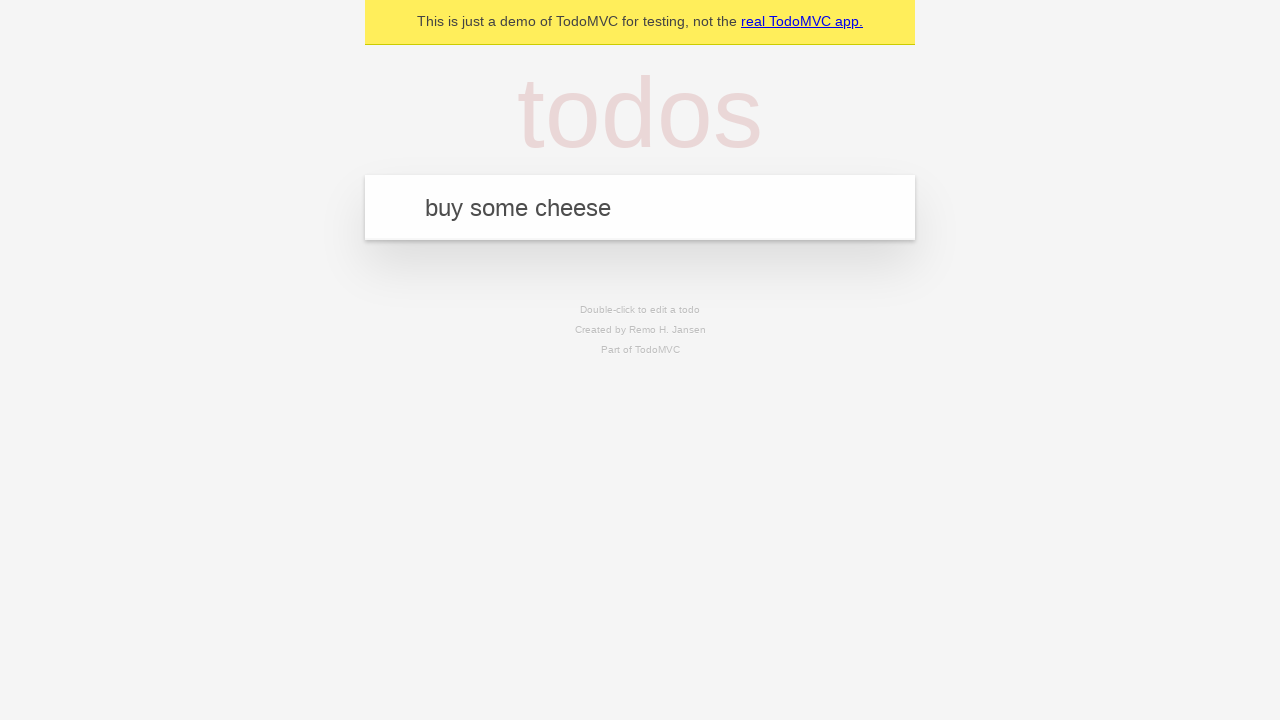

Pressed Enter to add 'buy some cheese' to the list on internal:attr=[placeholder="What needs to be done?"i]
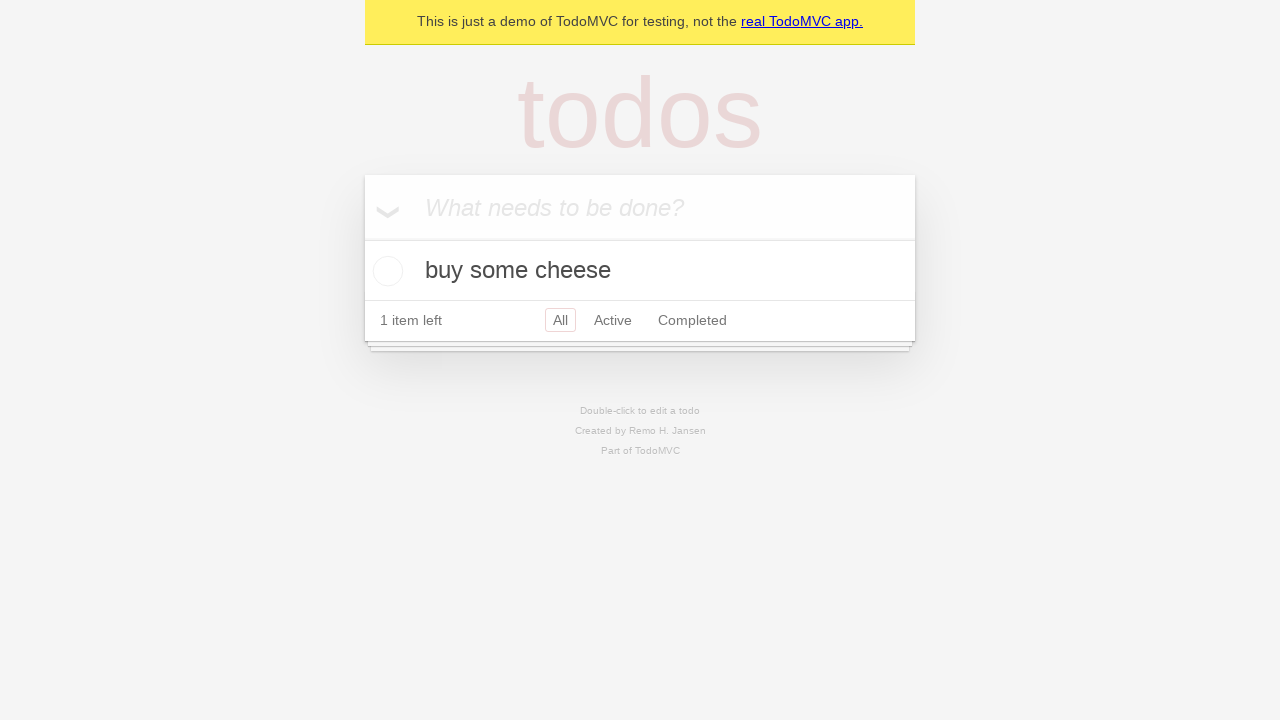

Filled input with 'feed the cat' on internal:attr=[placeholder="What needs to be done?"i]
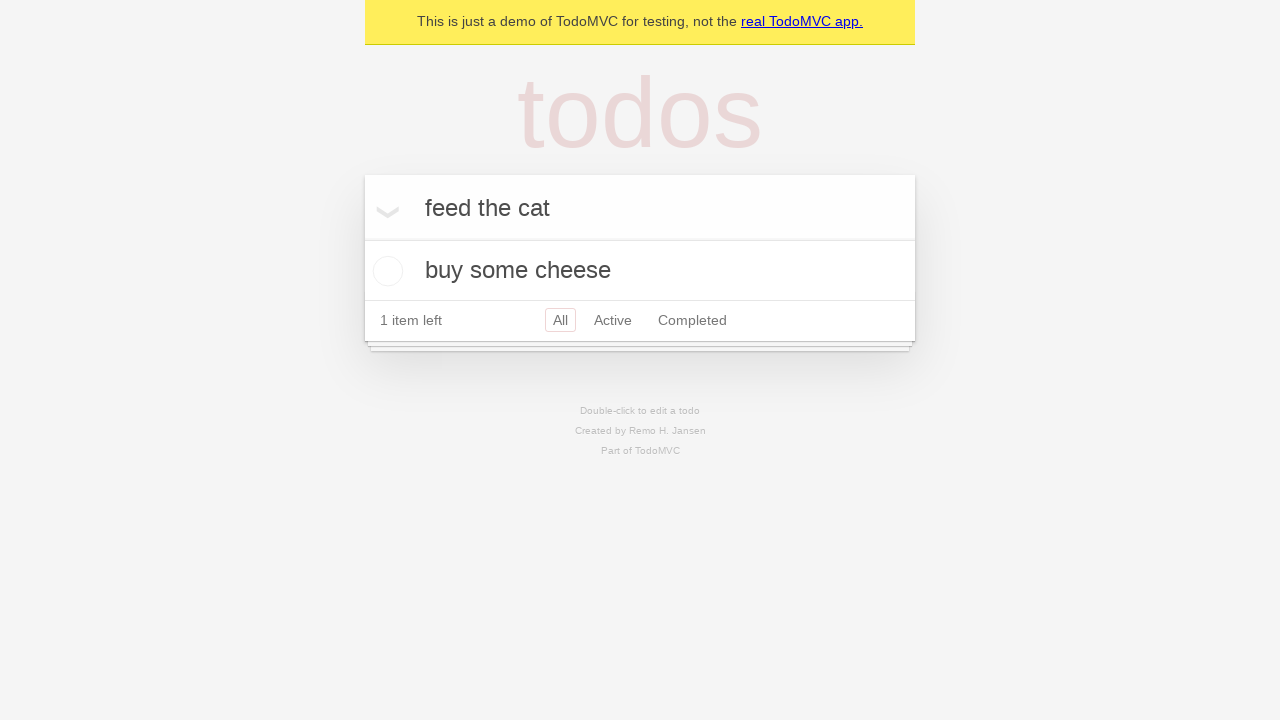

Pressed Enter to add 'feed the cat' to the list on internal:attr=[placeholder="What needs to be done?"i]
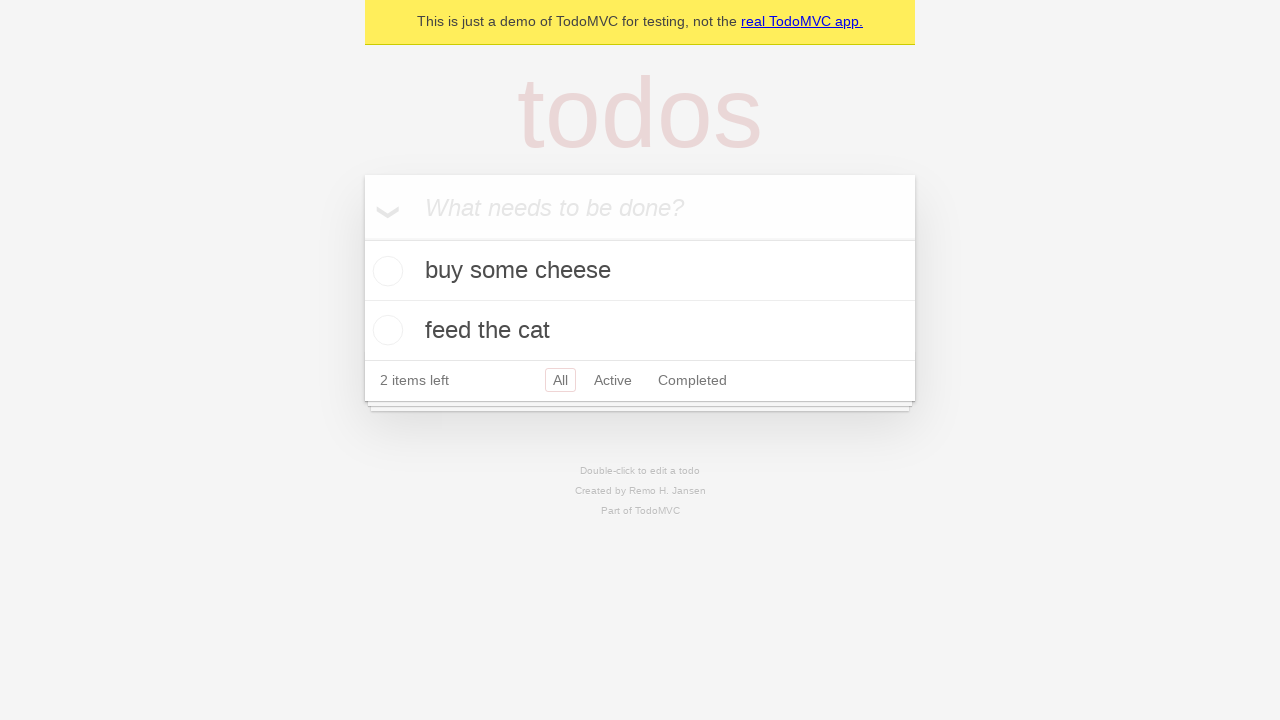

Filled input with 'book a doctors appointment' on internal:attr=[placeholder="What needs to be done?"i]
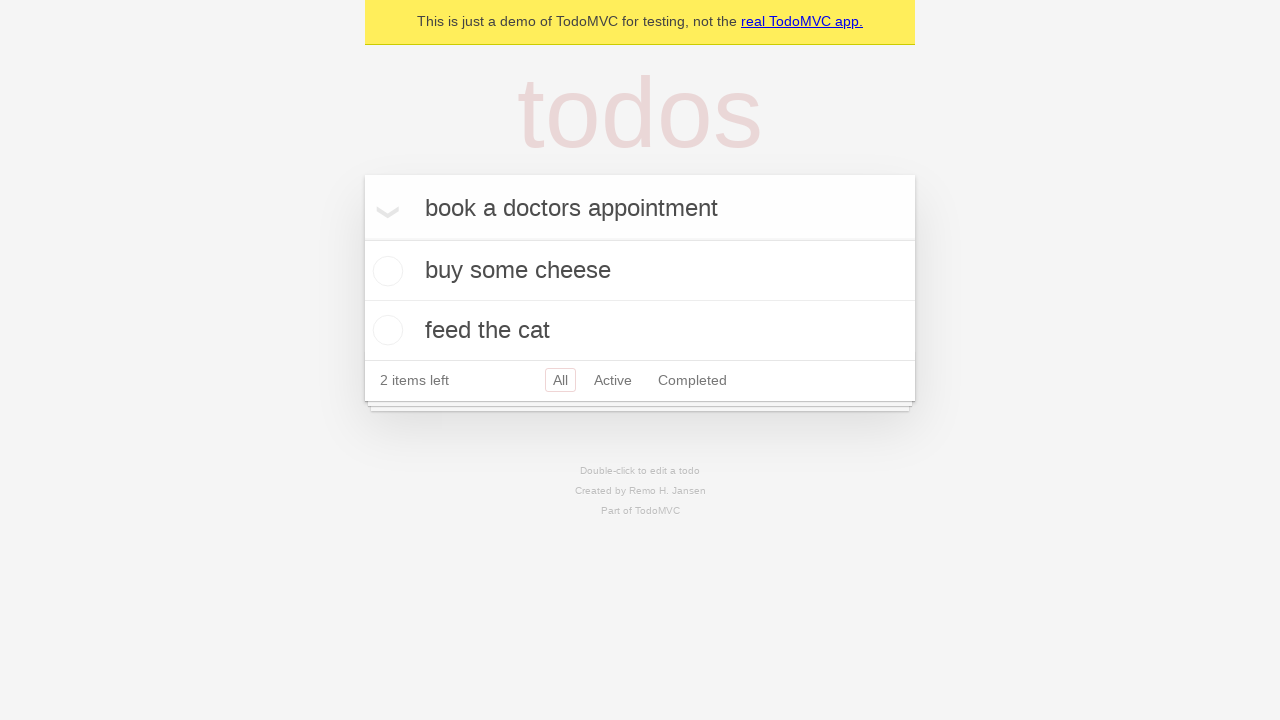

Pressed Enter to add 'book a doctors appointment' to the list on internal:attr=[placeholder="What needs to be done?"i]
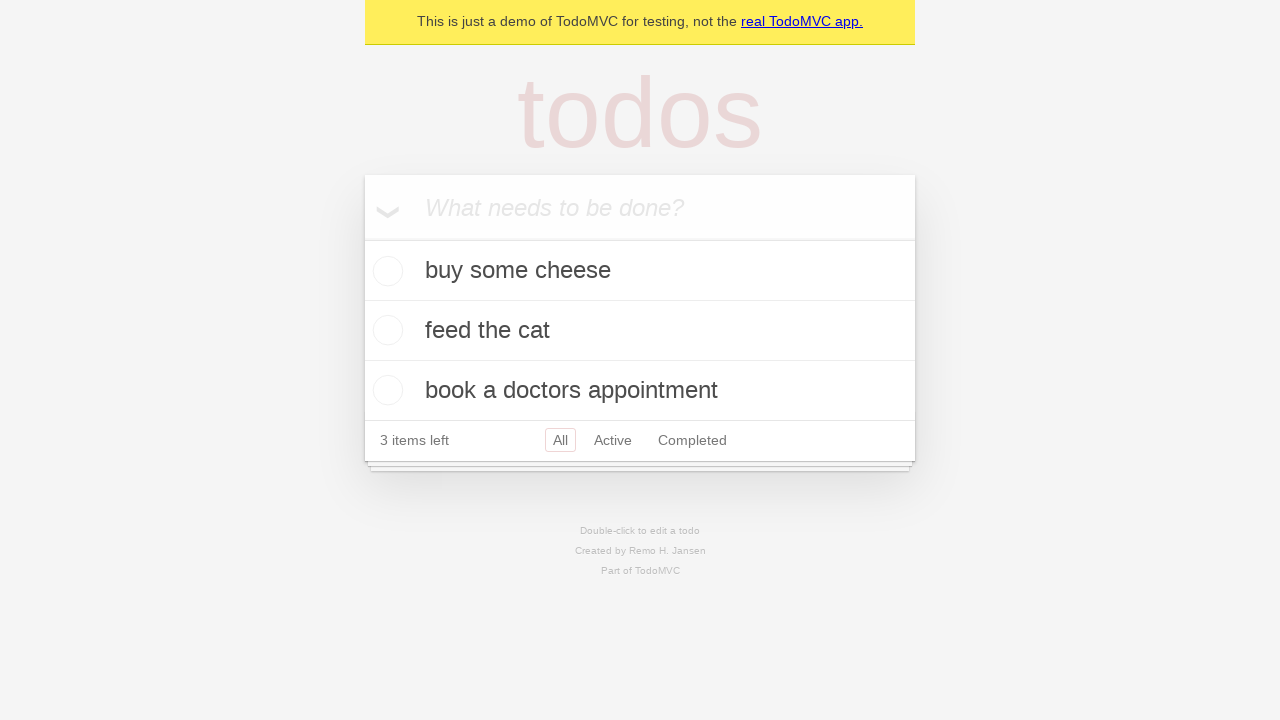

Verified counter shows '3 items left'
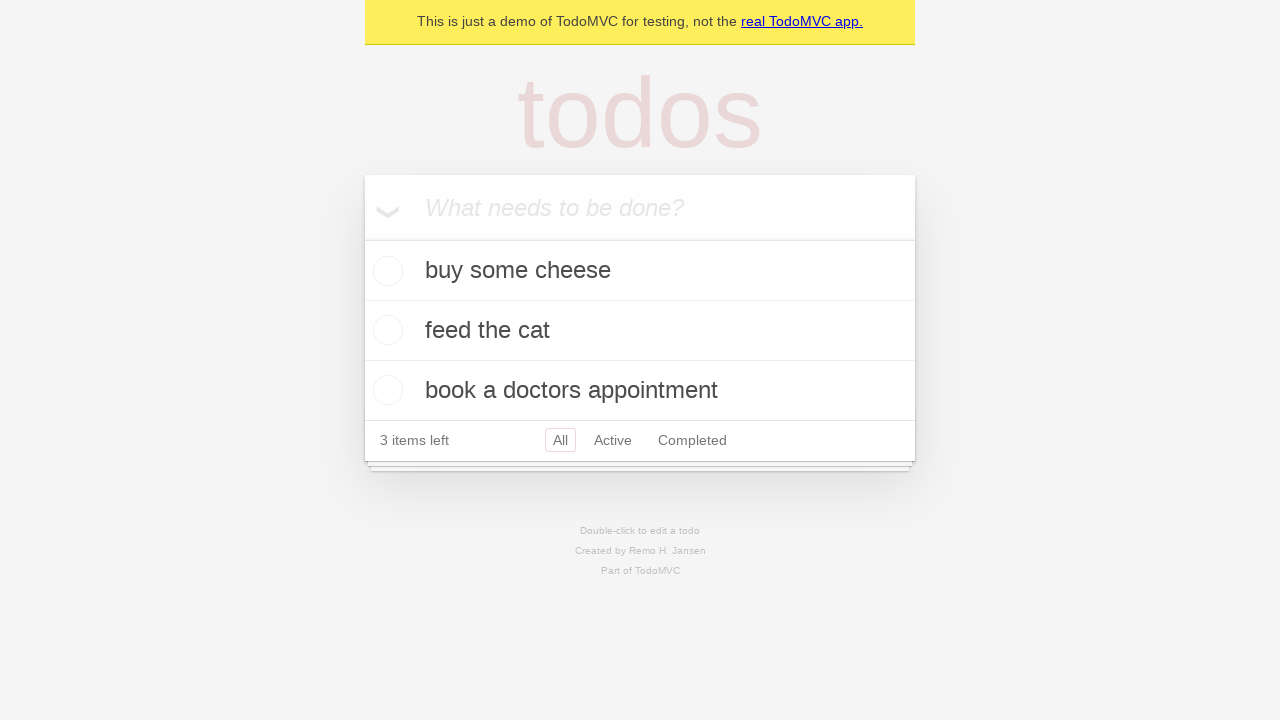

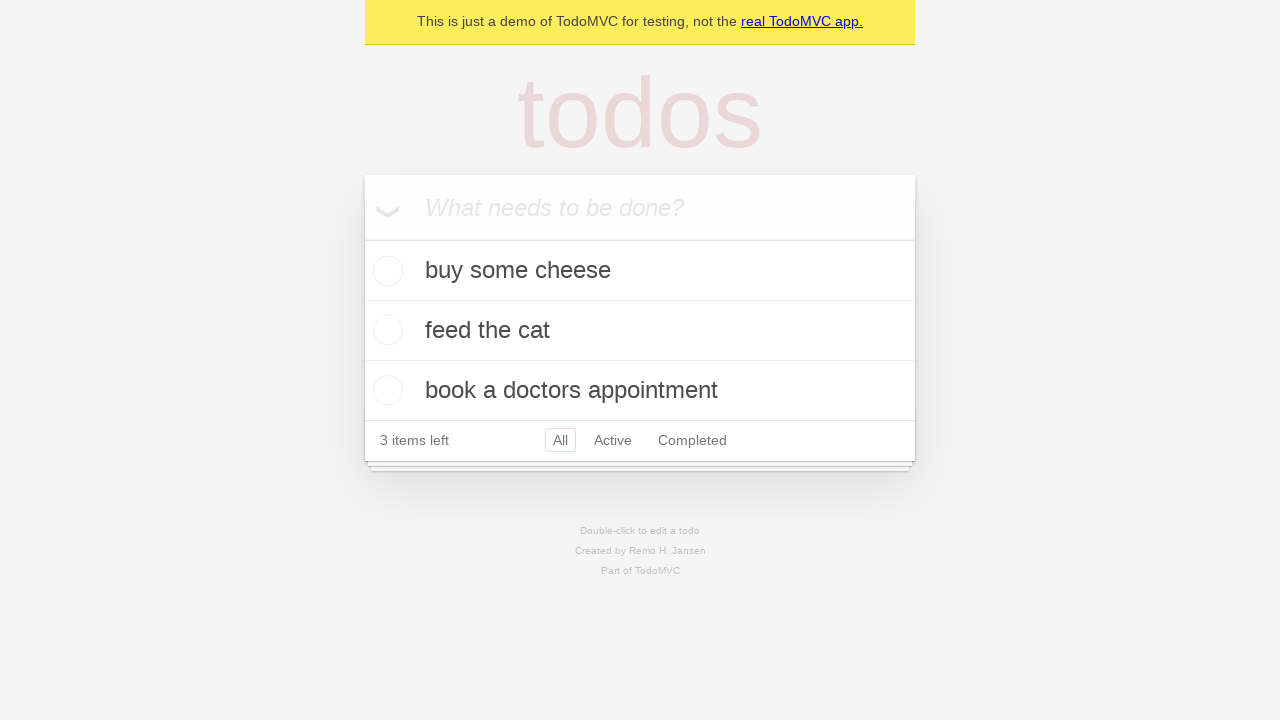